Navigates to Tira Beauty website and verifies the page loads successfully

Starting URL: https://www.tirabeauty.com/

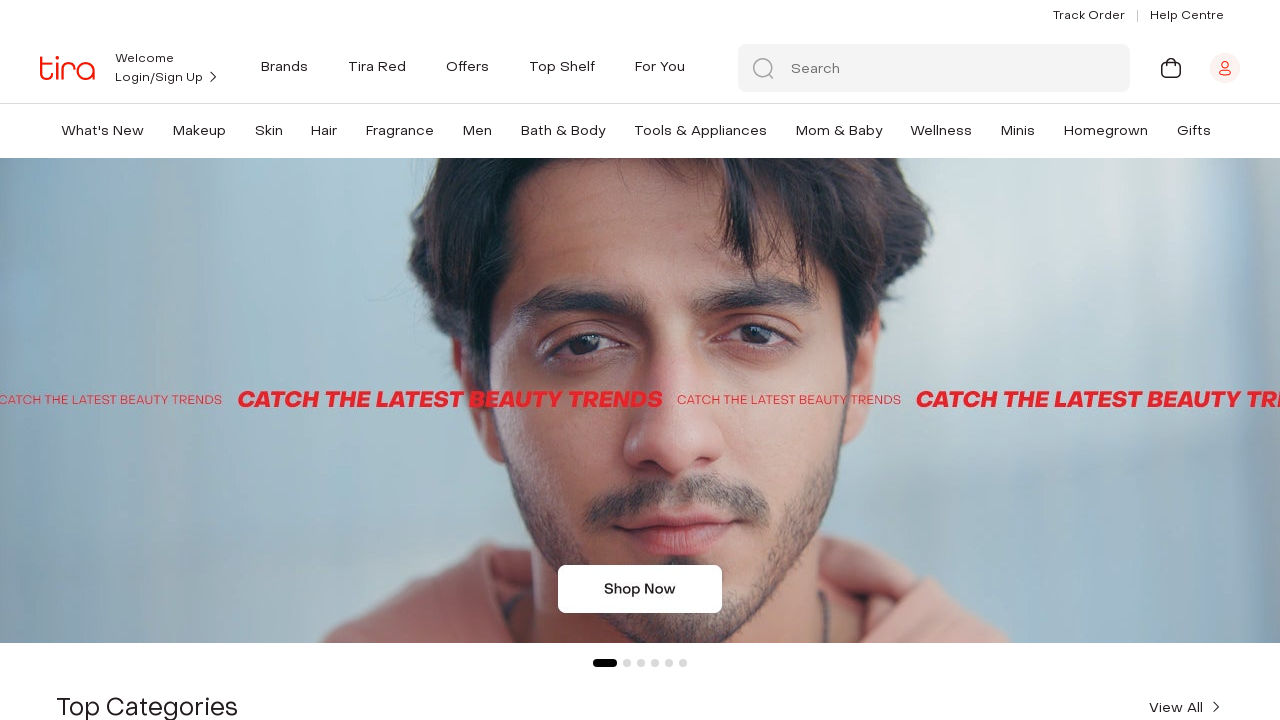

Waited for page to reach domcontentloaded state
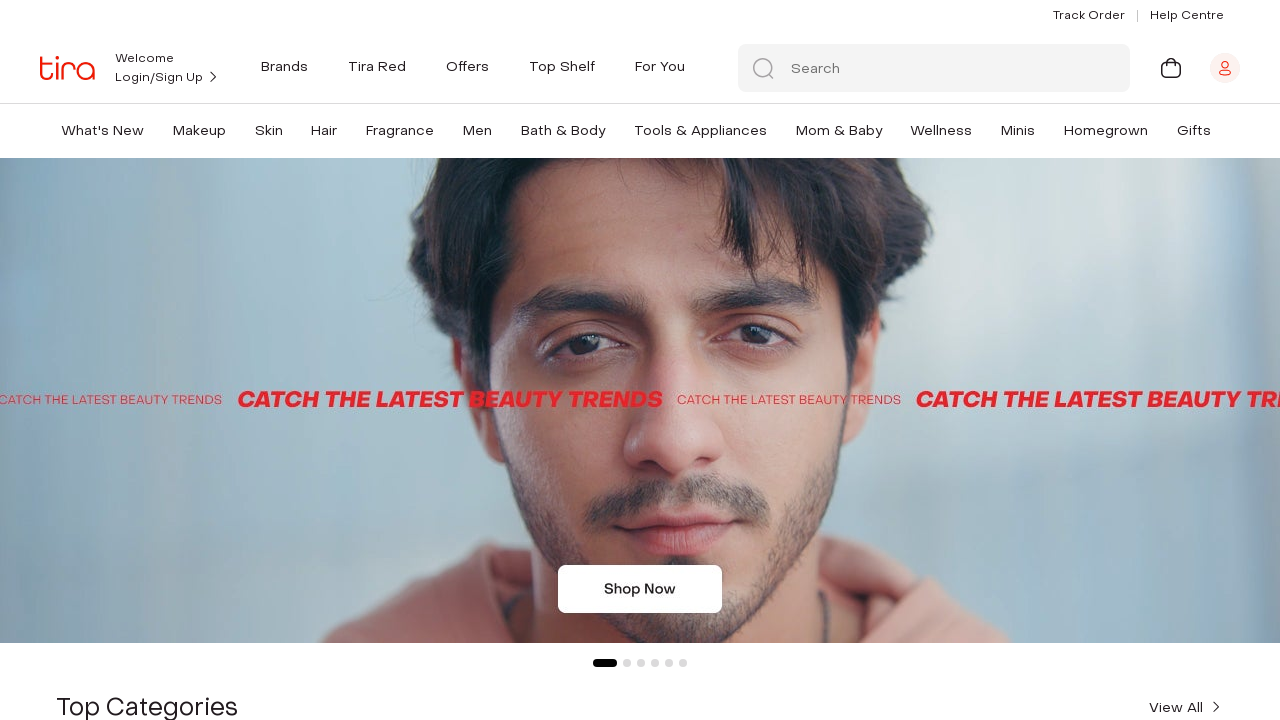

Waited 1 second for page to be fully ready
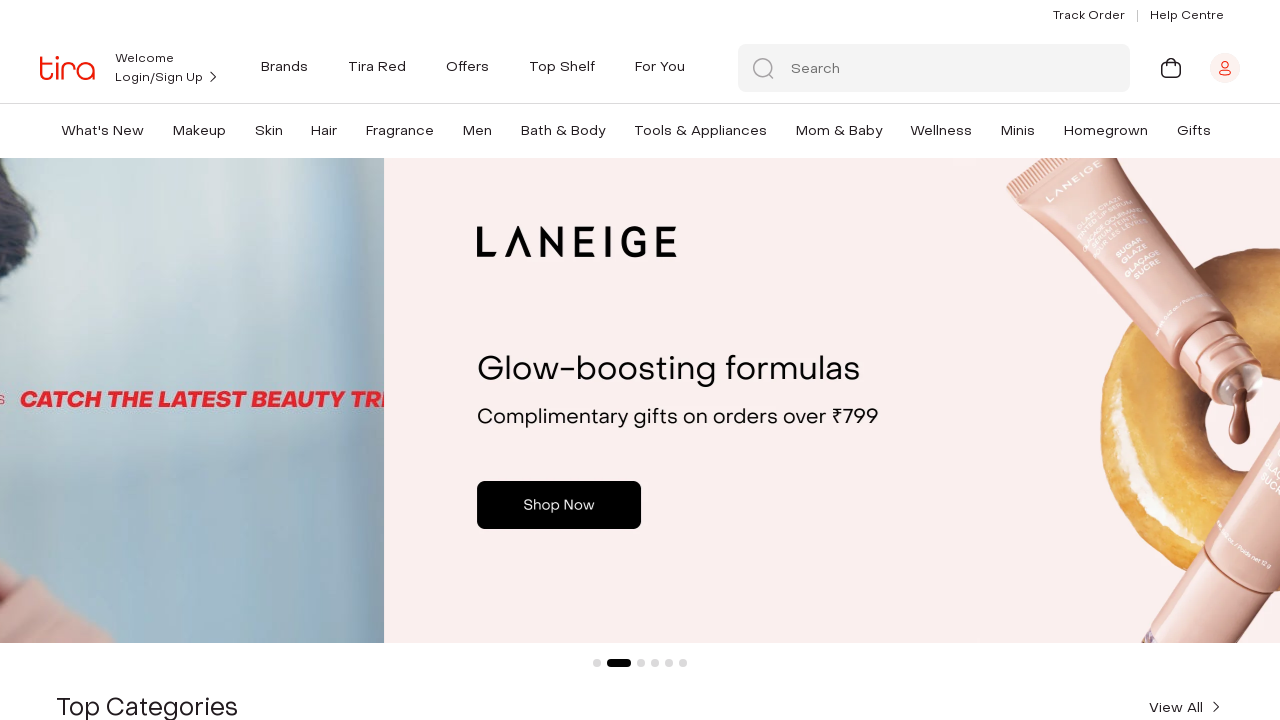

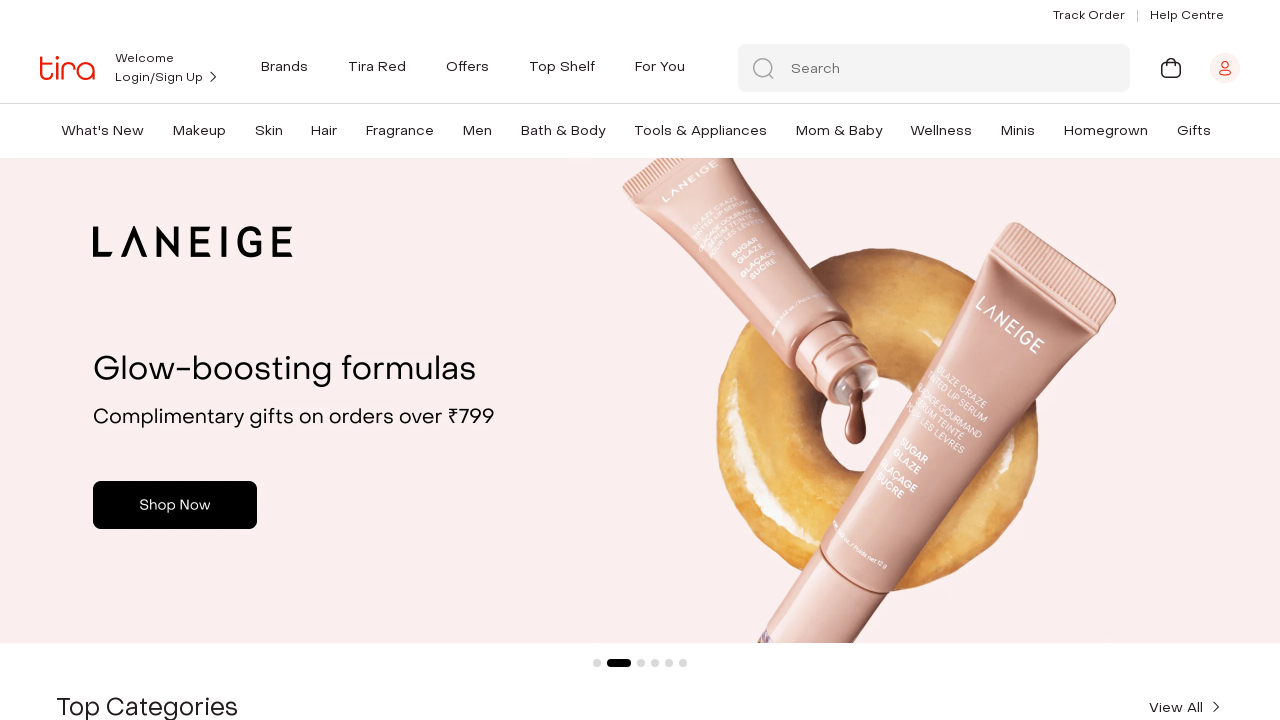